Fills out a form with first name, last name, and email fields, then clicks on specific table cells

Starting URL: https://www.hyrtutorials.com/p/add-padding-to-containers.html

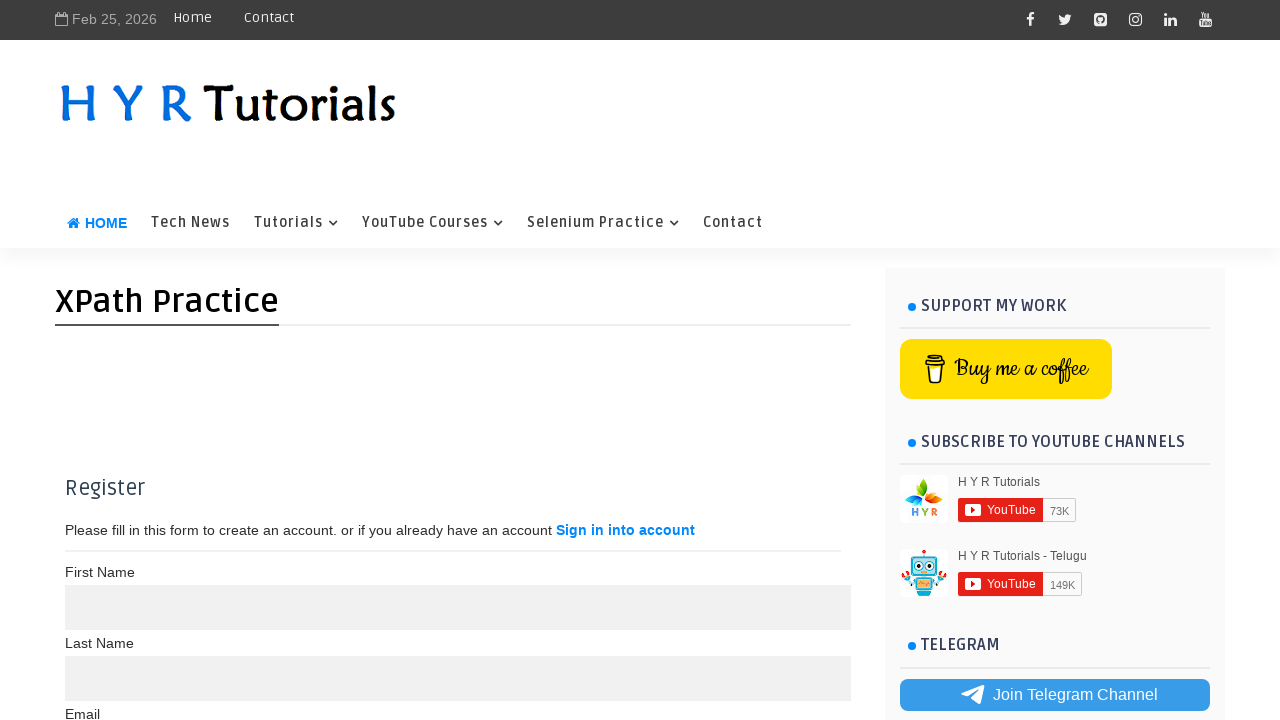

Filled First Name field with 'keerthi' on xpath=//label[text()='First Name ']/following-sibling::input[1]
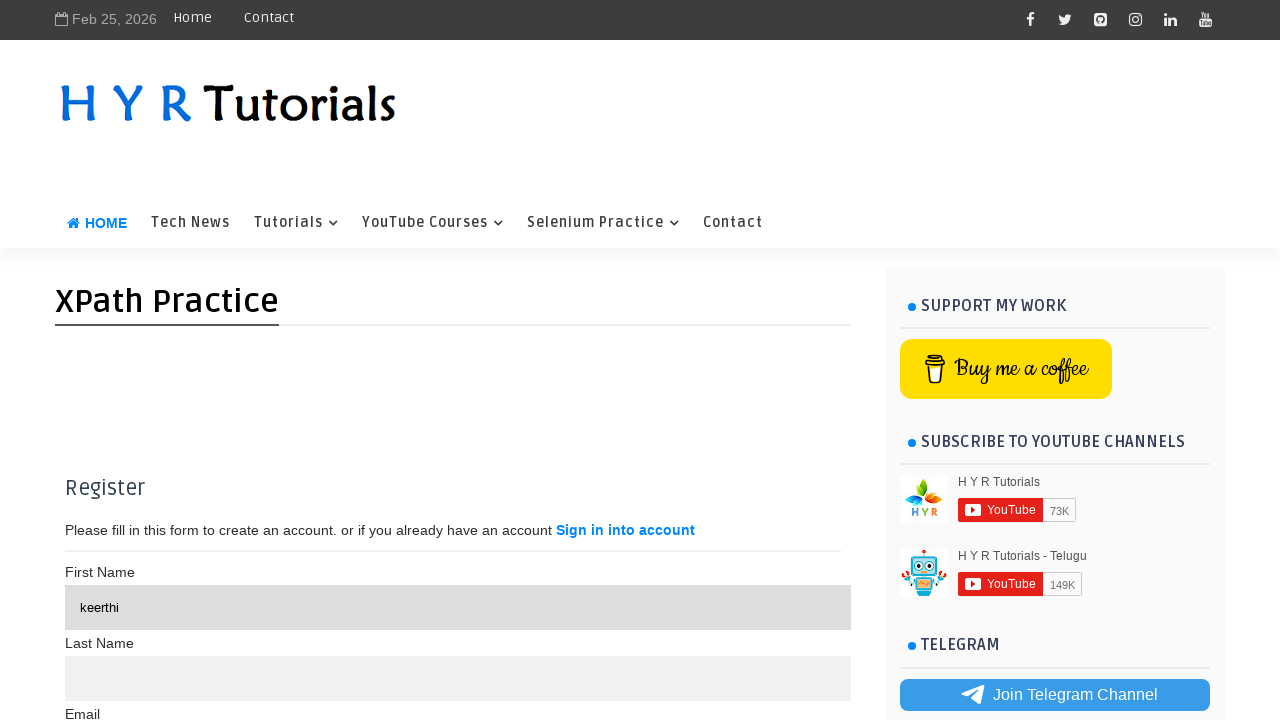

Filled Last Name field with 'ramani' on xpath=//label[text()='Last Name']/following-sibling::input[1]
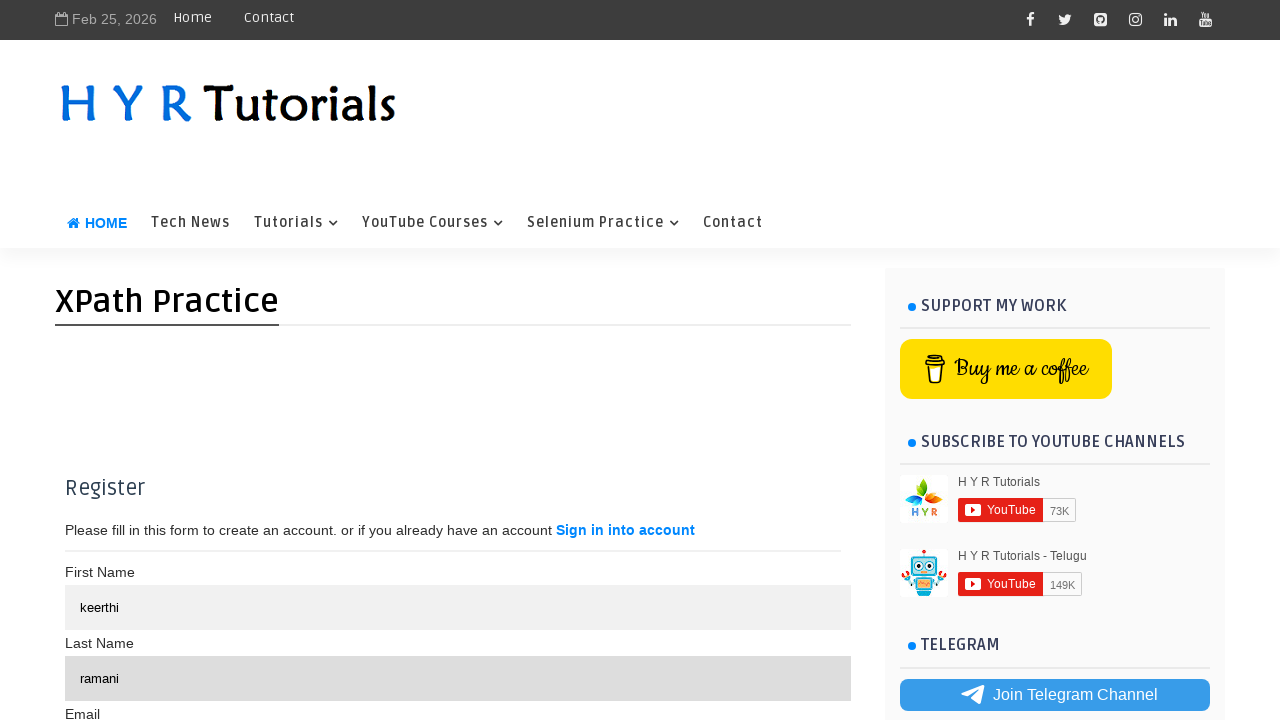

Filled Email field with 'keerthi@gmail.com' on xpath=//label[text()='Email']/following-sibling::input[1]
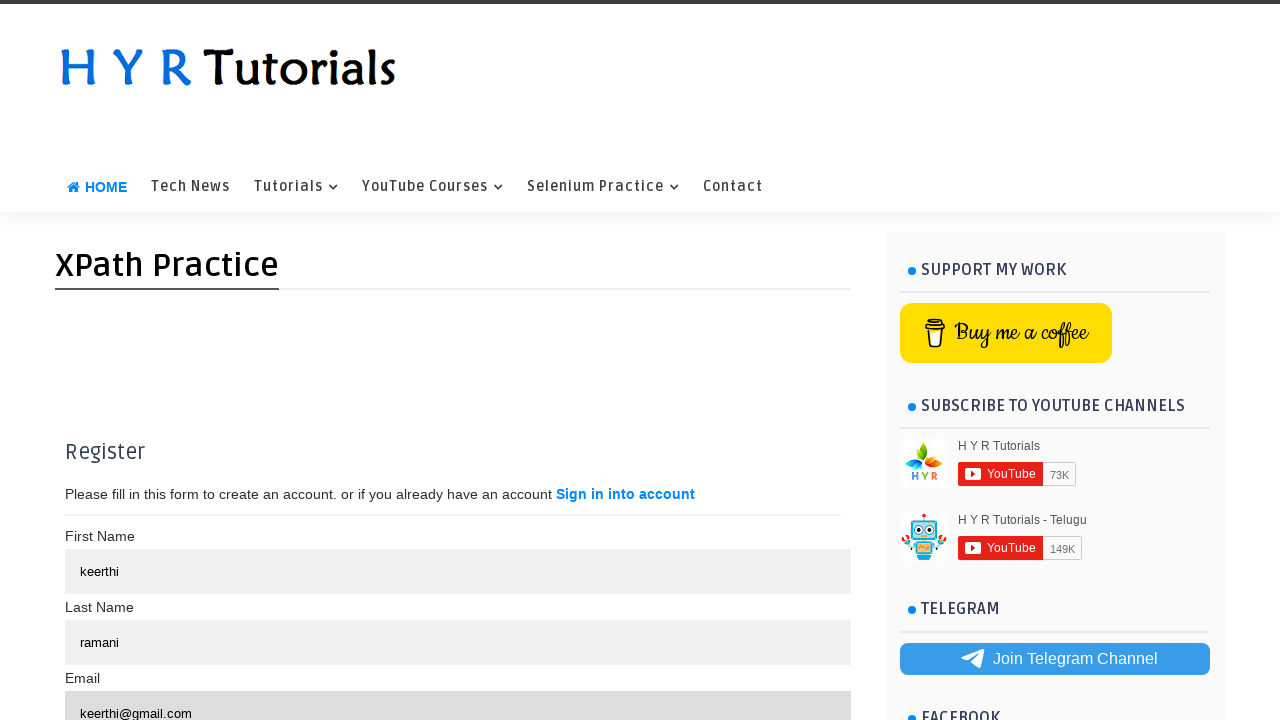

Clicked on Maria Anders table cell at (287, 401) on xpath=//td[text()='Maria Anders']
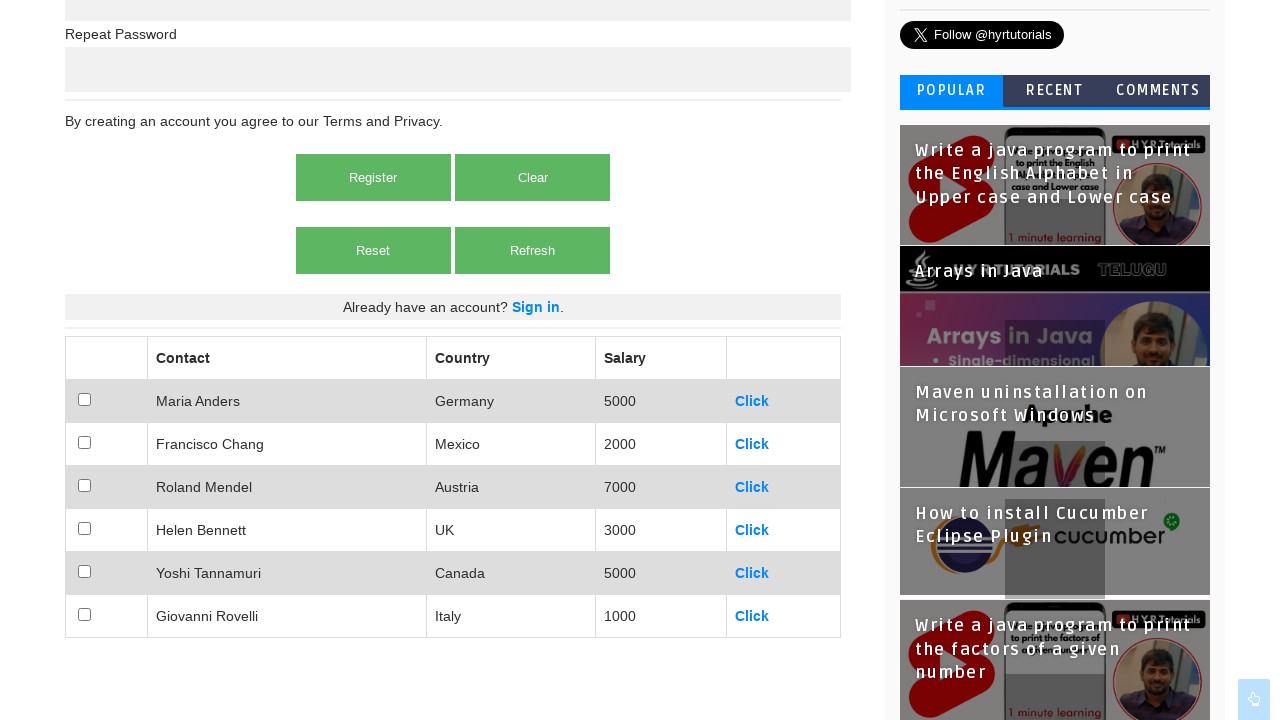

Clicked on Francisco Chang table cell at (287, 444) on xpath=//td[text()='Francisco Chang']
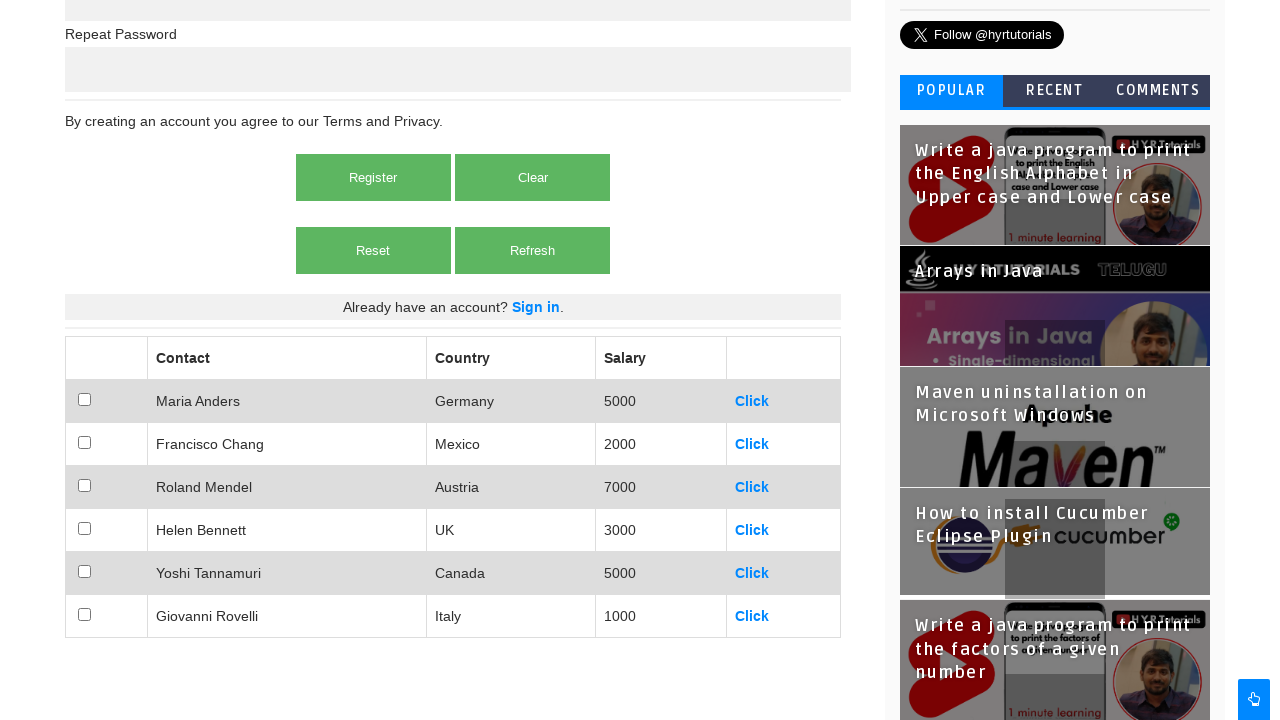

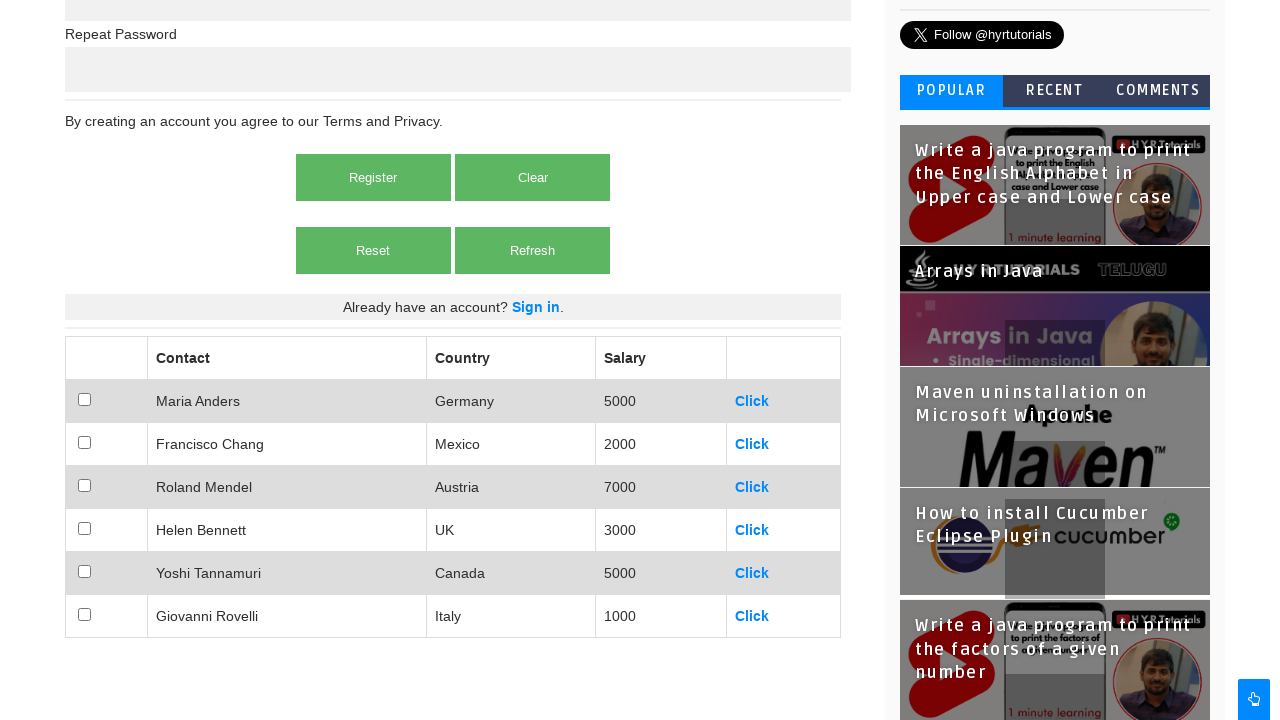